Tests dynamic content loading by clicking a button to reveal a hidden input field, then interacting with the newly revealed element

Starting URL: https://www.selenium.dev/selenium/web/dynamic.html

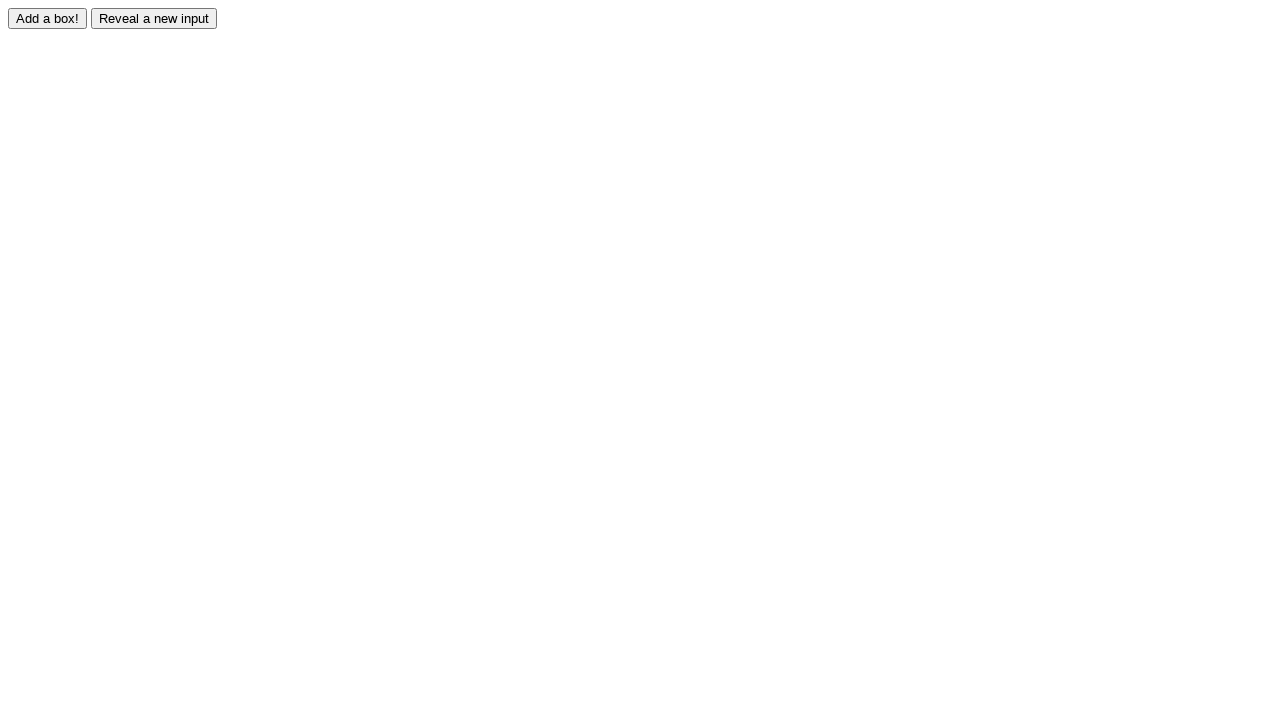

Clicked the reveal button to show hidden element at (154, 18) on xpath=//input[@id='reveal']
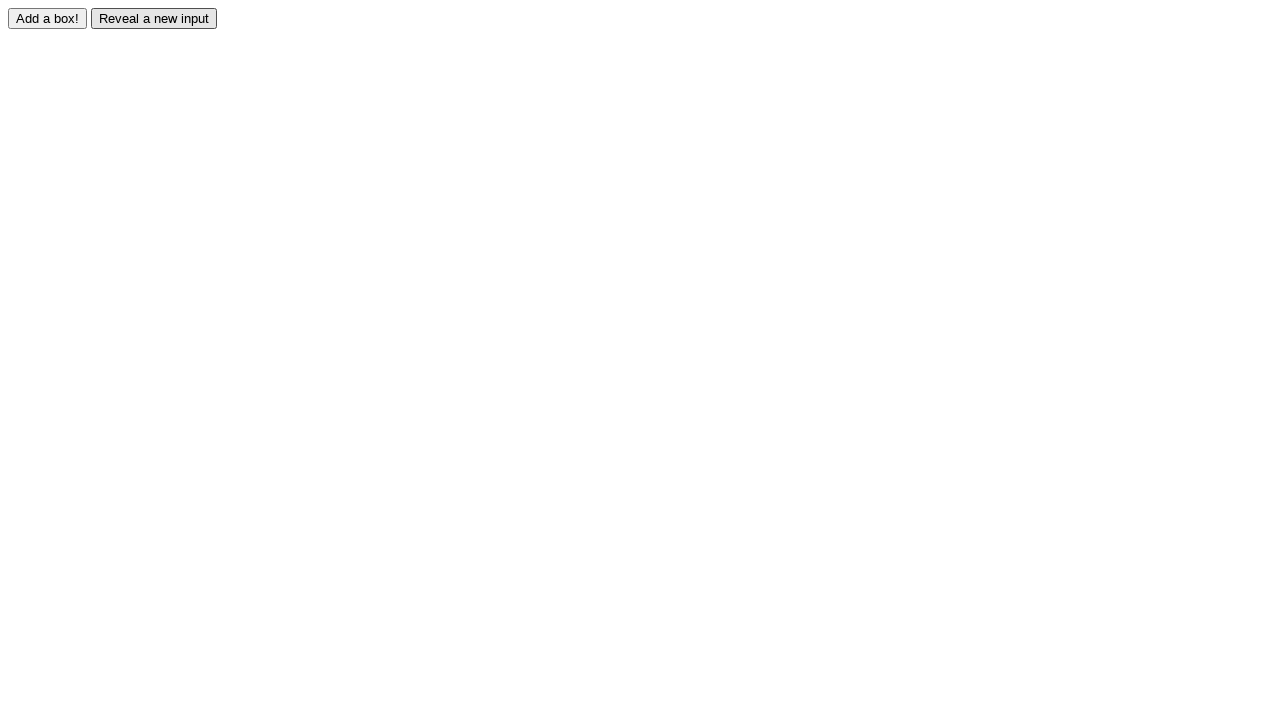

Hidden input field became visible
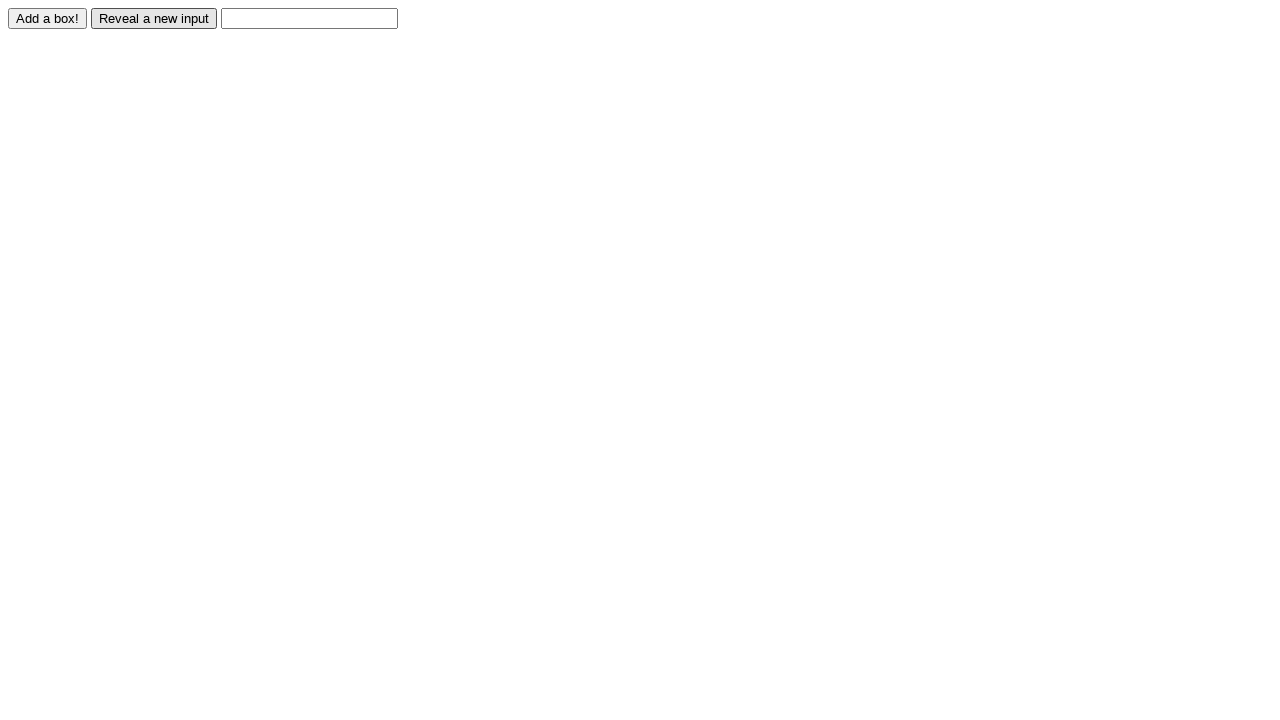

Clicked on the revealed input box at (310, 18) on xpath=//input[@id='revealed']
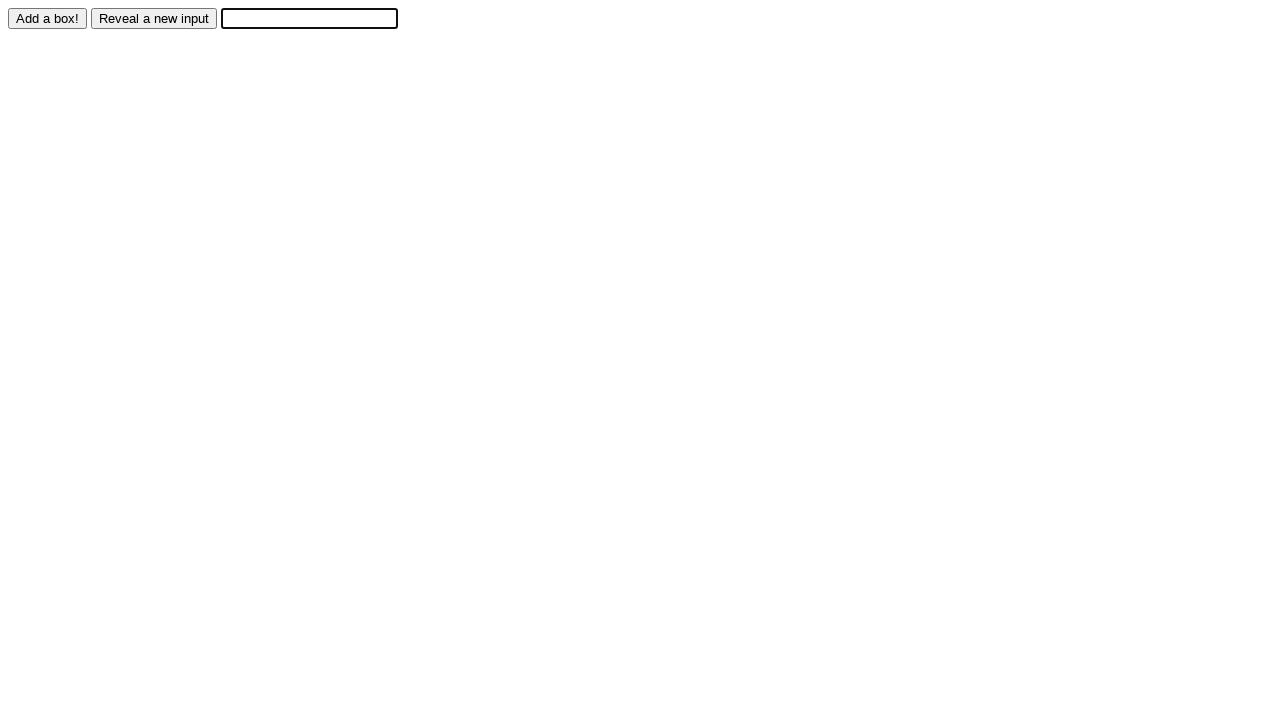

Typed 'ABC' into the revealed input field on //input[@id='revealed']
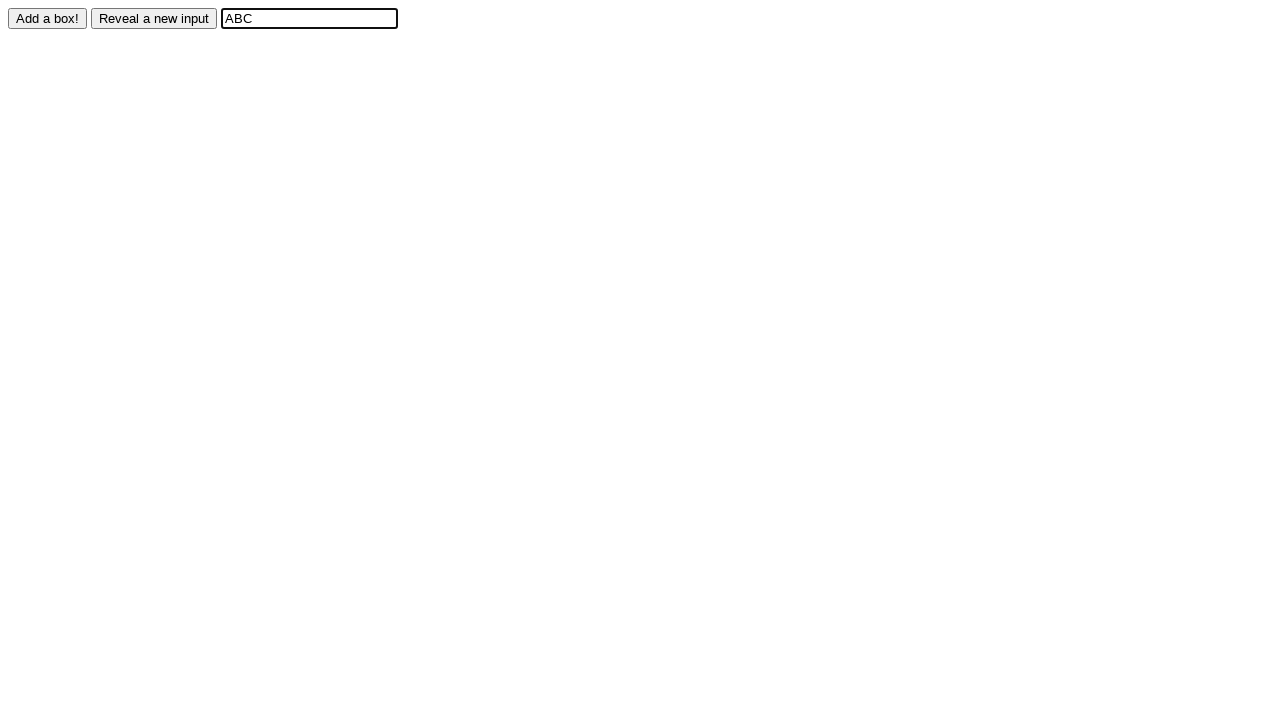

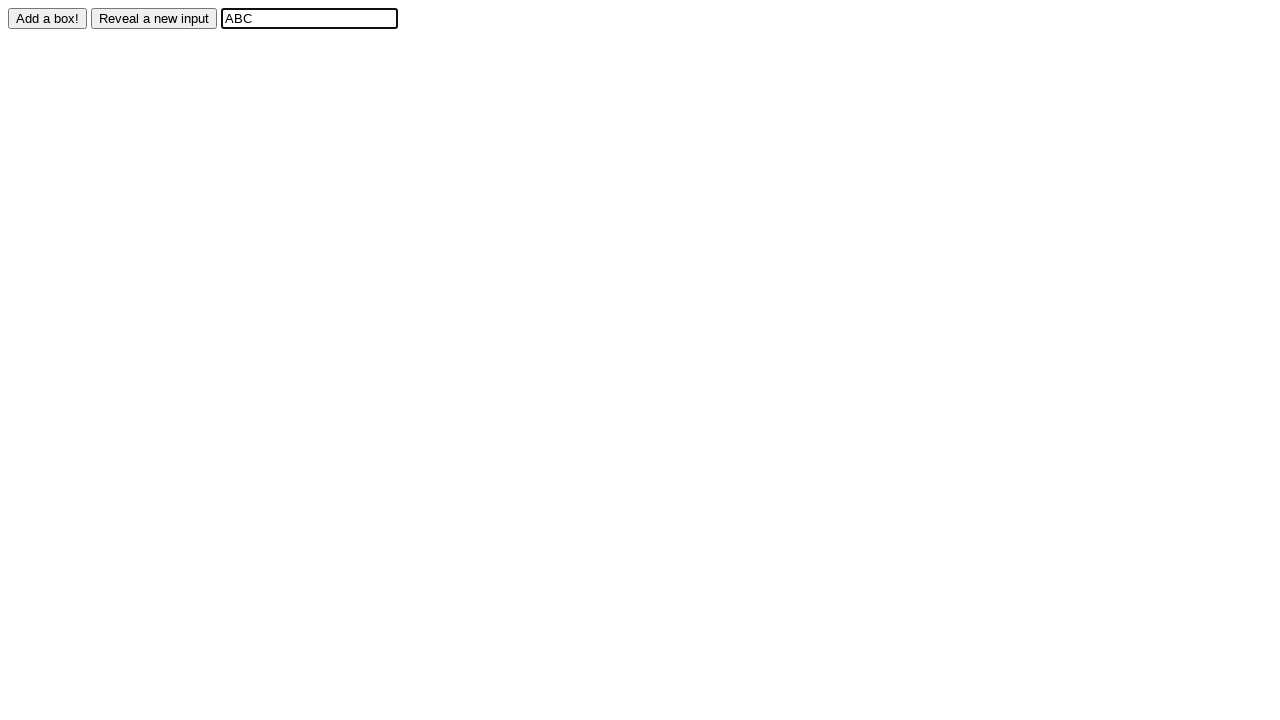